Navigates to the Altex login page and clicks on the "forgot password" link to access the password recovery functionality.

Starting URL: https://altex.ro/cont/intra/

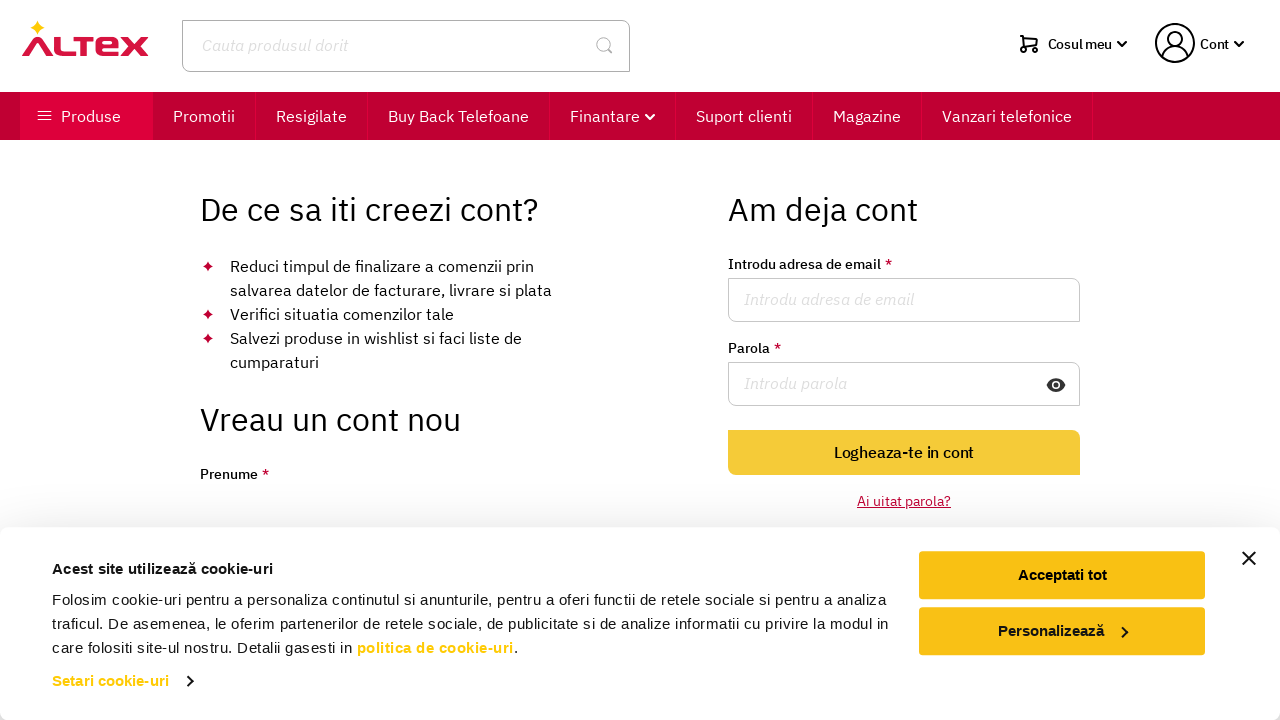

Navigated to Altex login page
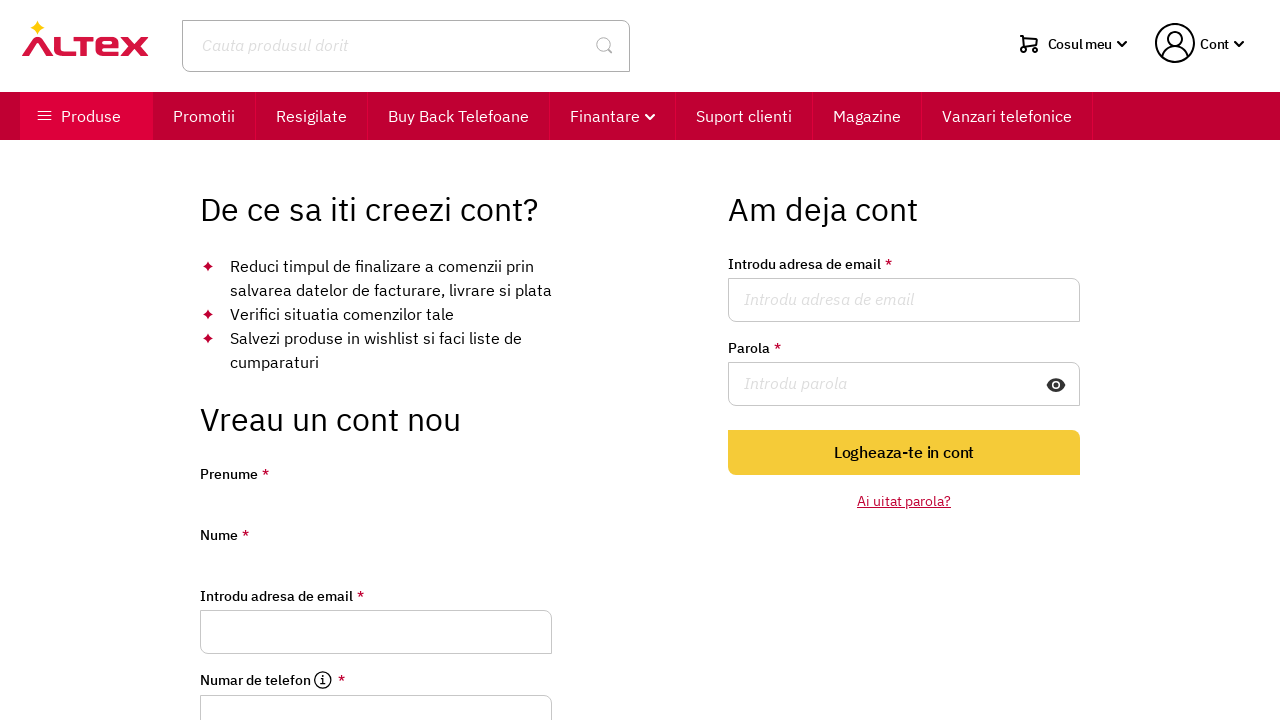

Clicked on the 'forgot password' link to access password recovery functionality at (904, 501) on xpath=//*[@id='section-login']/div/a
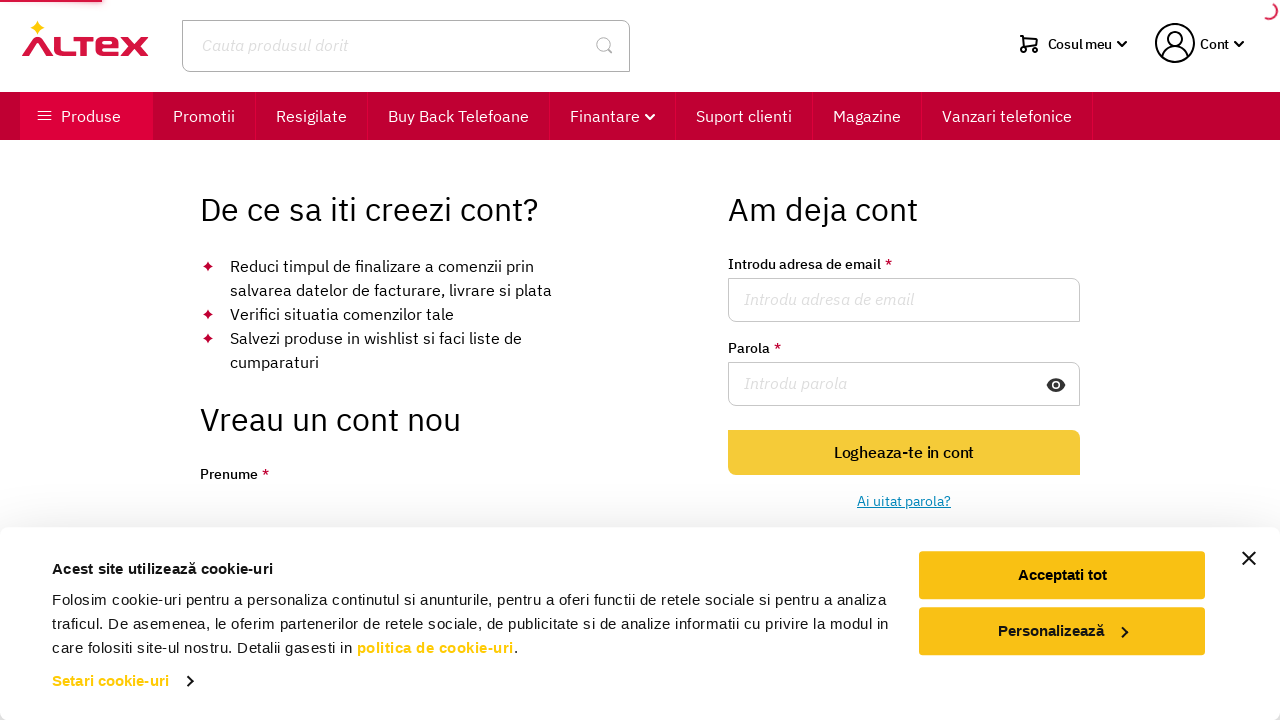

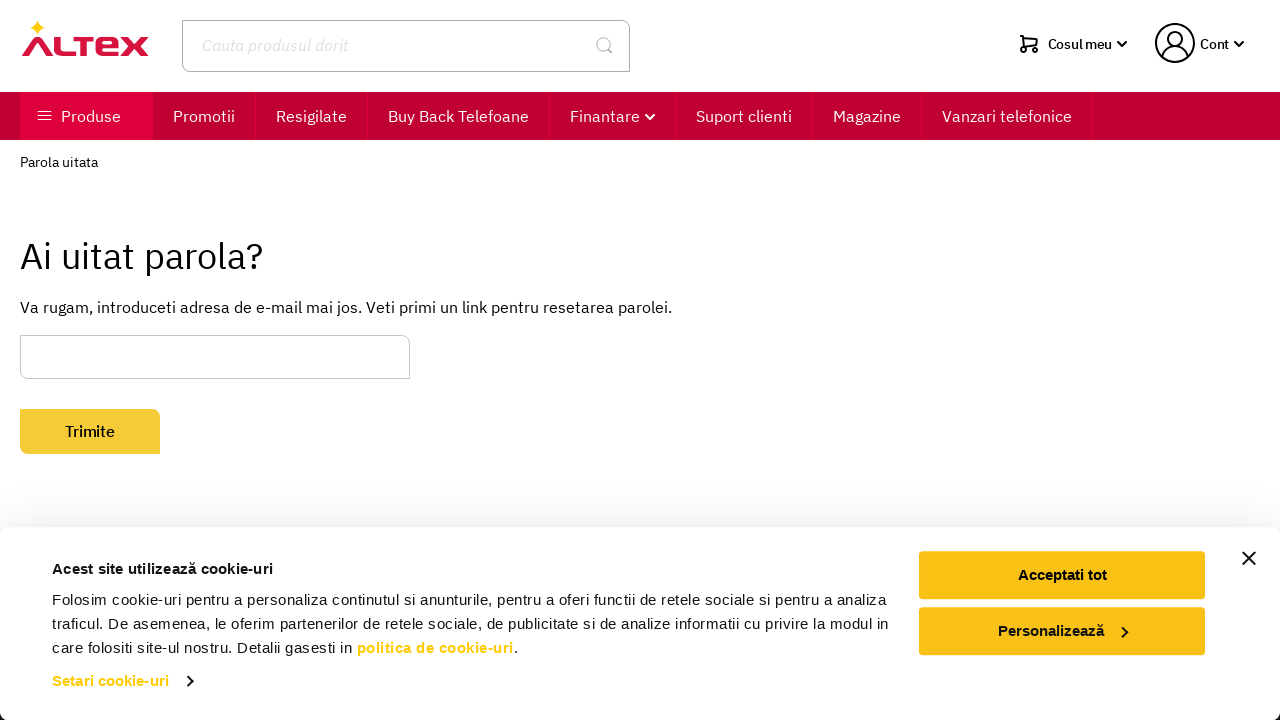